Tests keyboard input functionality by clicking on a name field, entering text, and clicking a button on the Formy practice site

Starting URL: https://formy-project.herokuapp.com/keypress

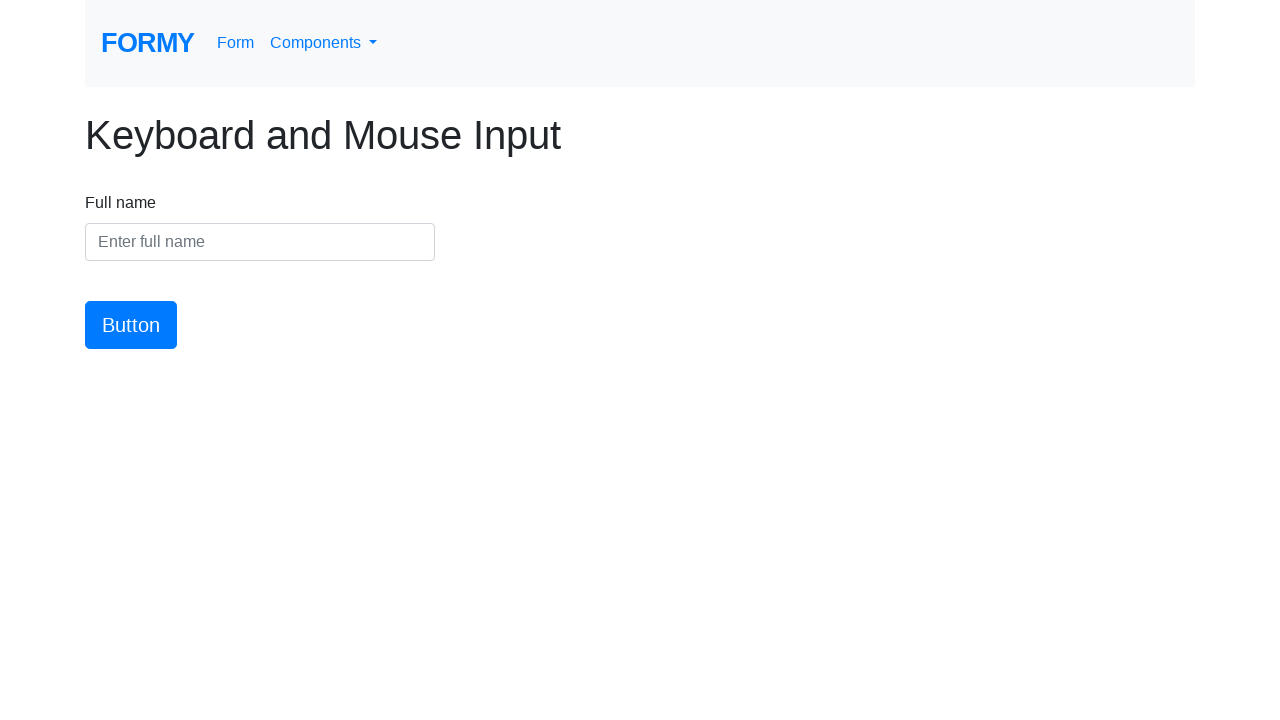

Clicked on the name input field at (260, 242) on #name
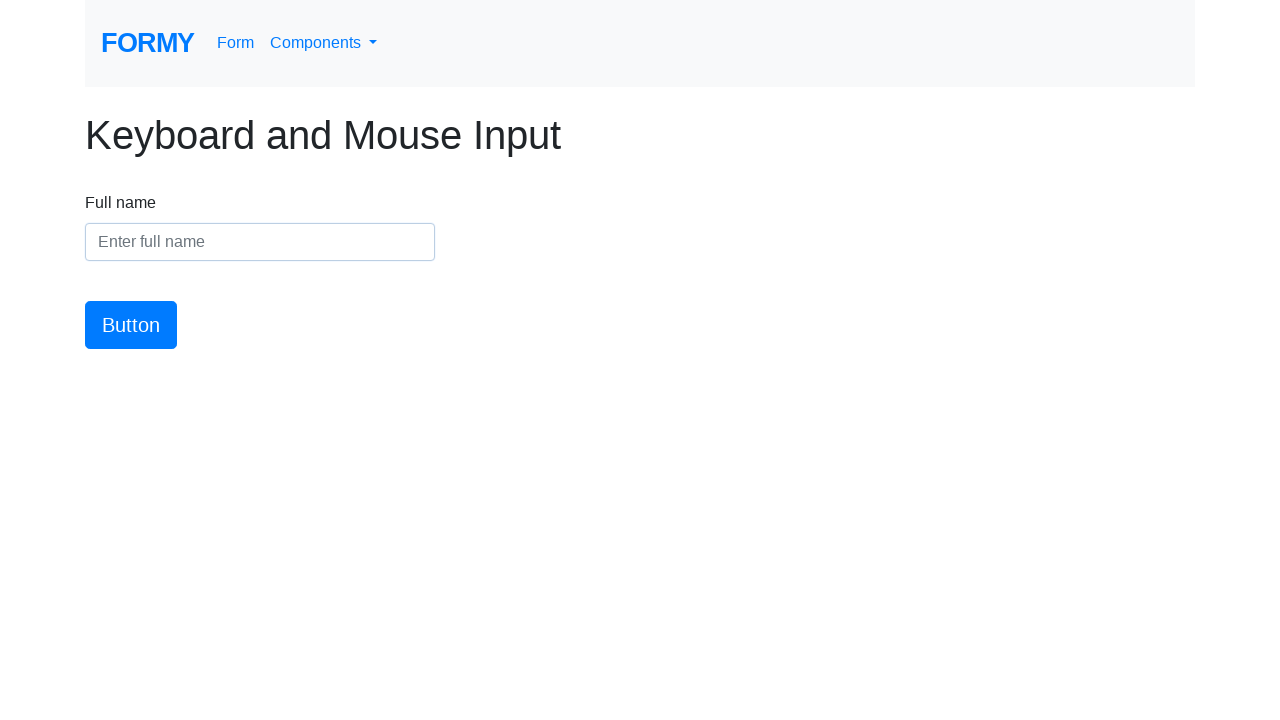

Entered 'Marcus Thompson' into the name field on #name
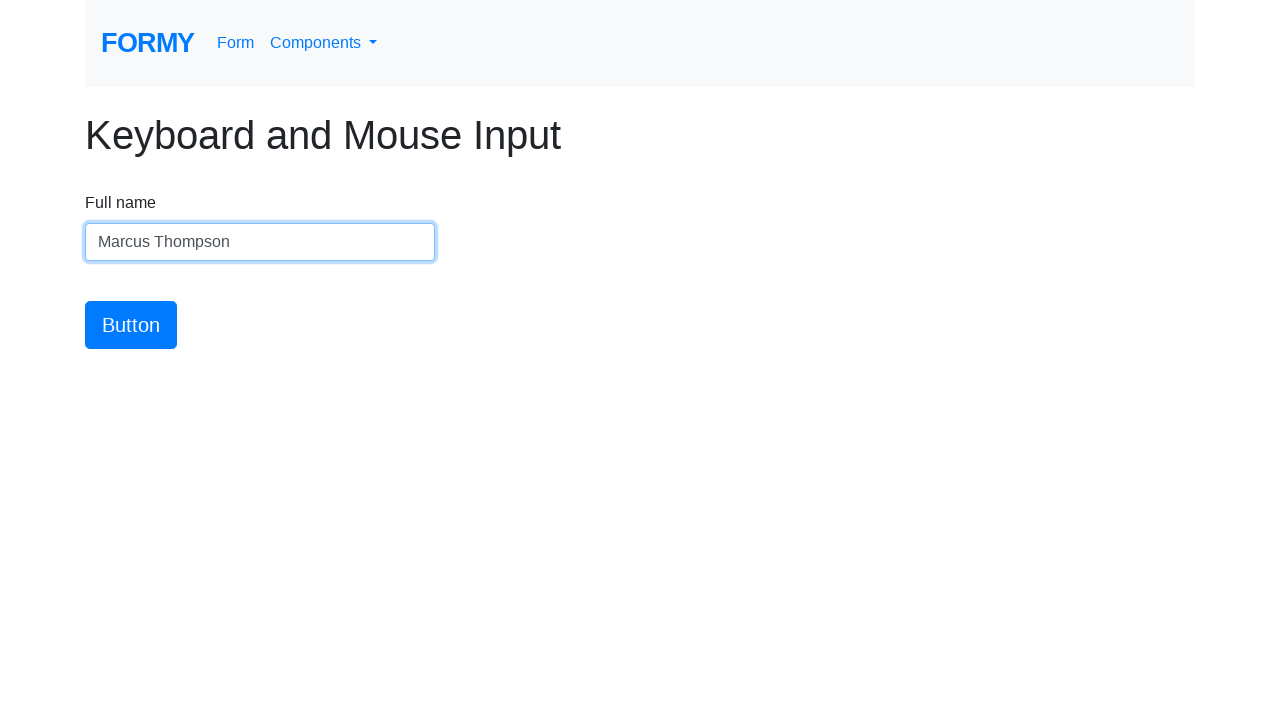

Clicked the submit button at (131, 325) on #button
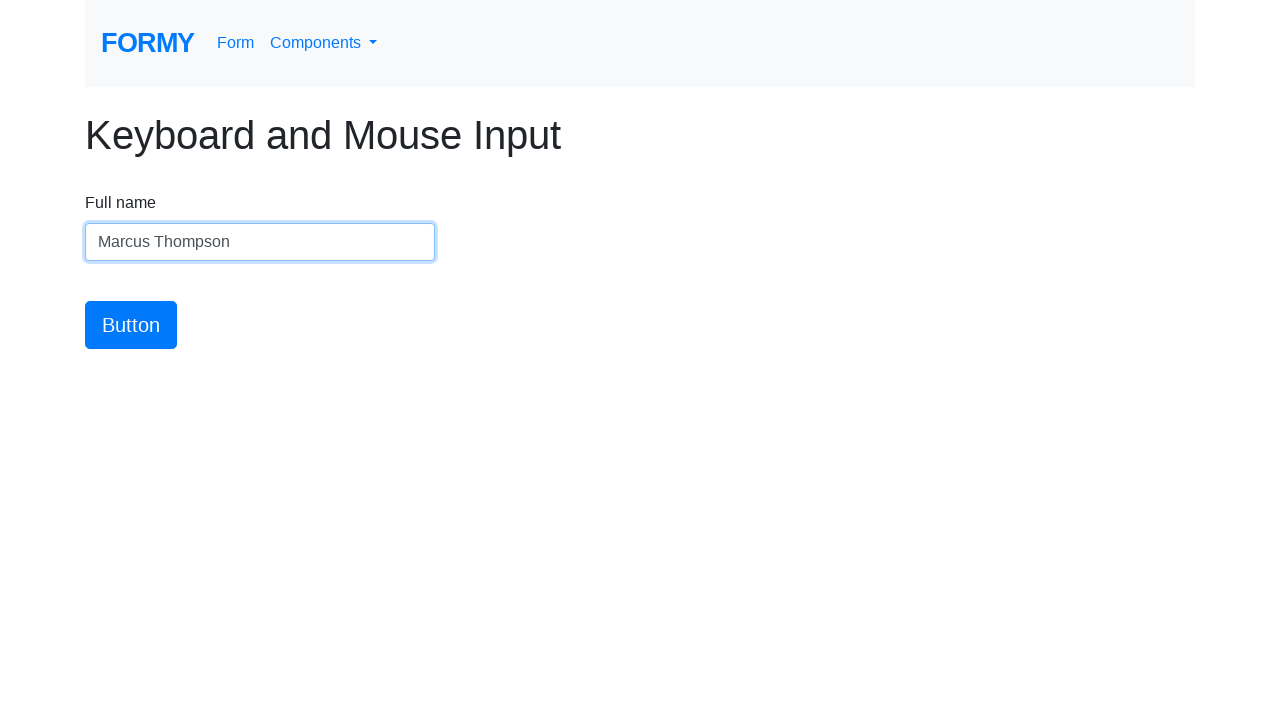

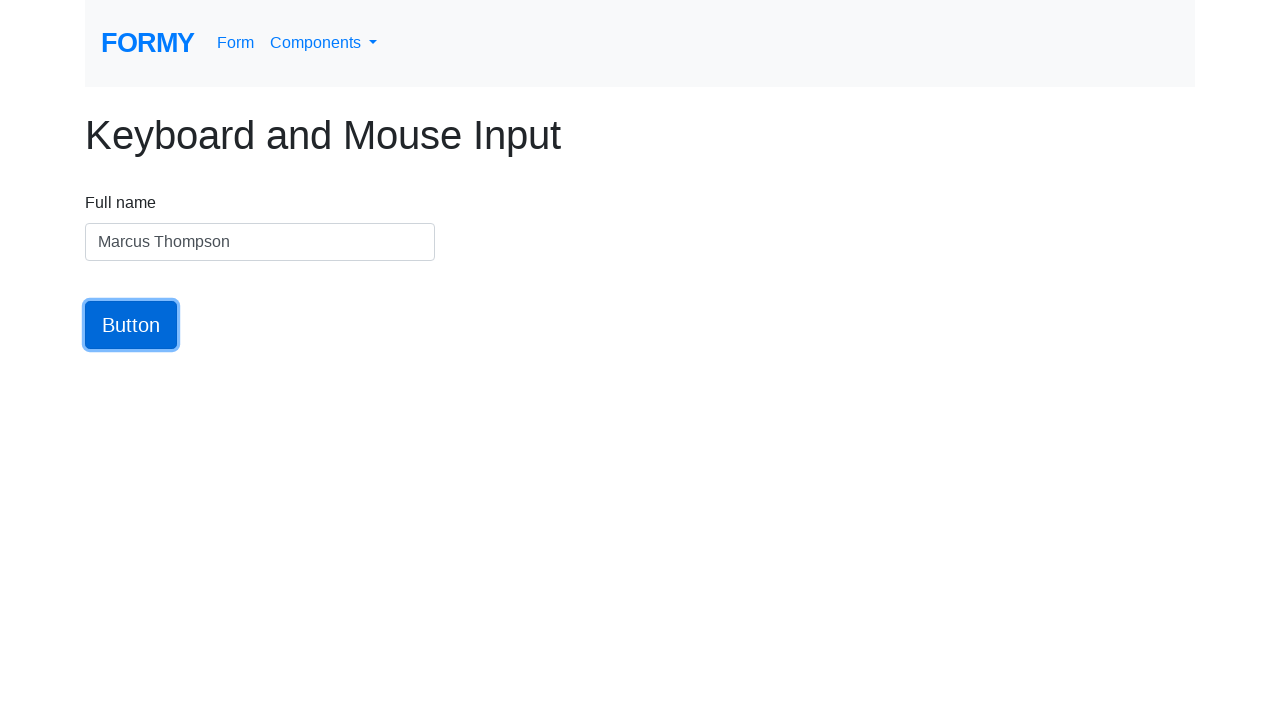